Tests hover functionality by hovering over an avatar image and verifying that the caption/additional information becomes visible.

Starting URL: http://the-internet.herokuapp.com/hovers

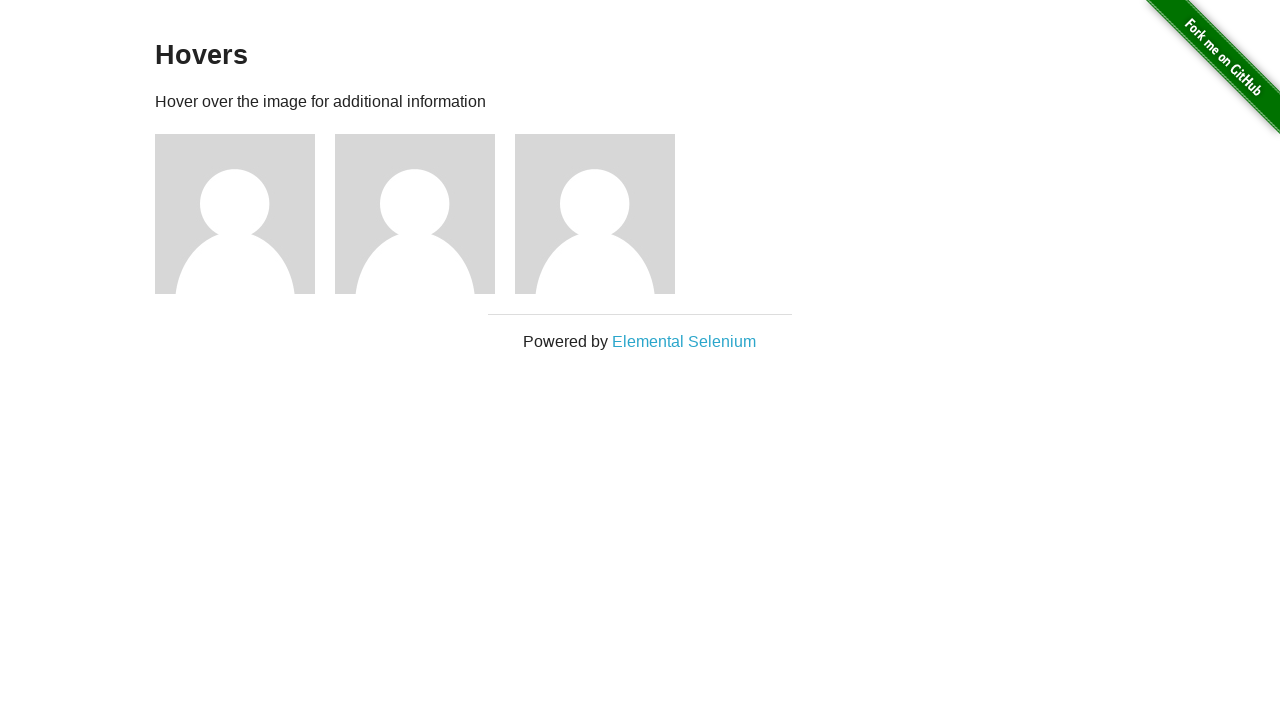

Located first avatar figure element
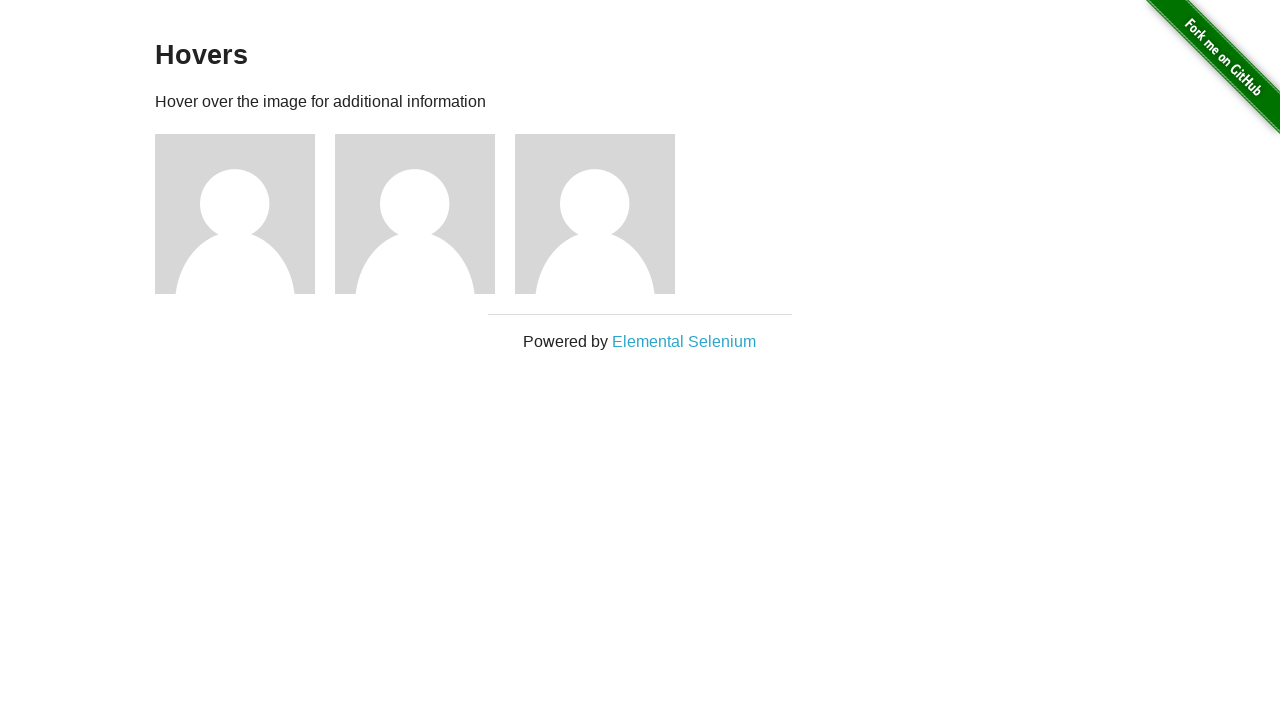

Hovered over avatar image at (245, 214) on .figure >> nth=0
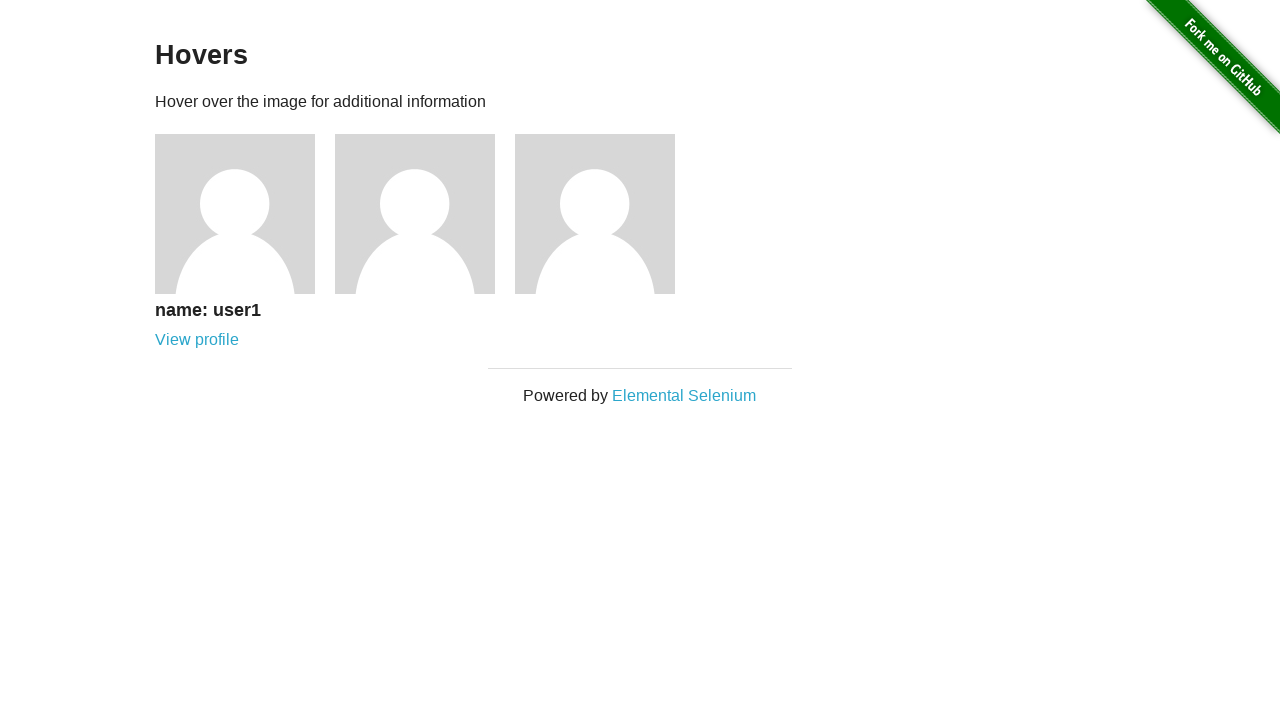

Located first avatar caption element
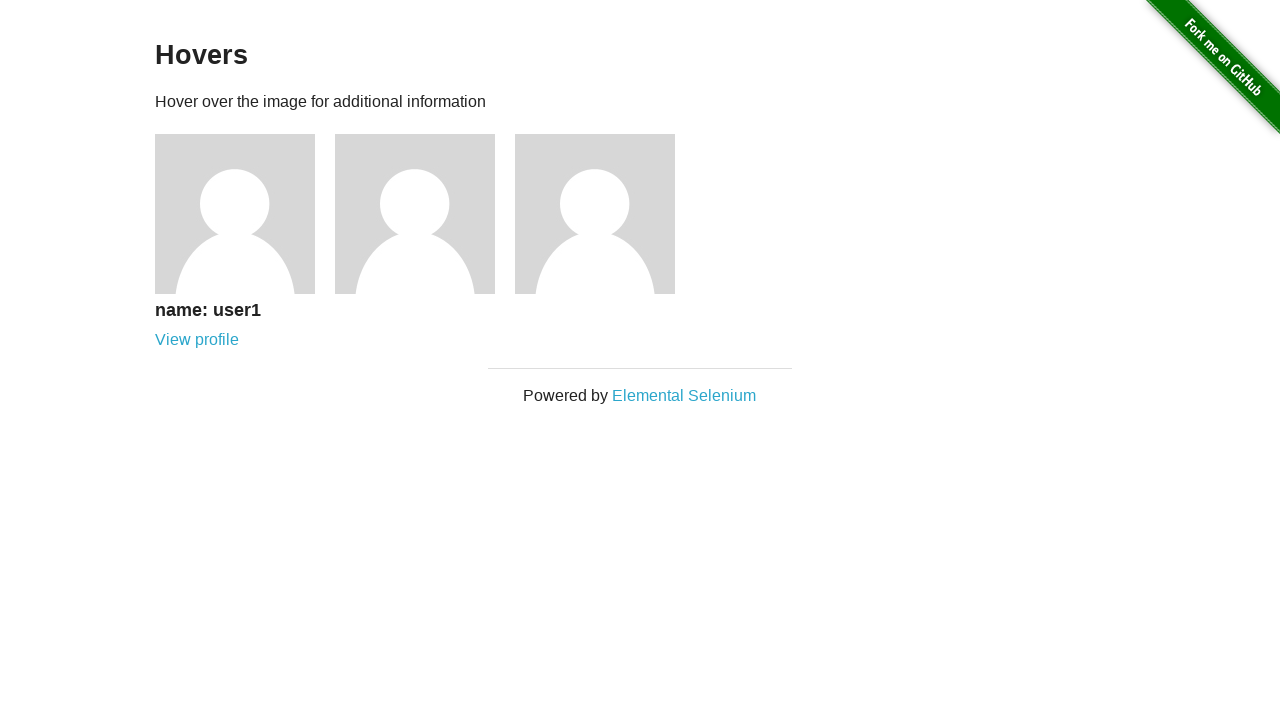

Waited for caption to become visible
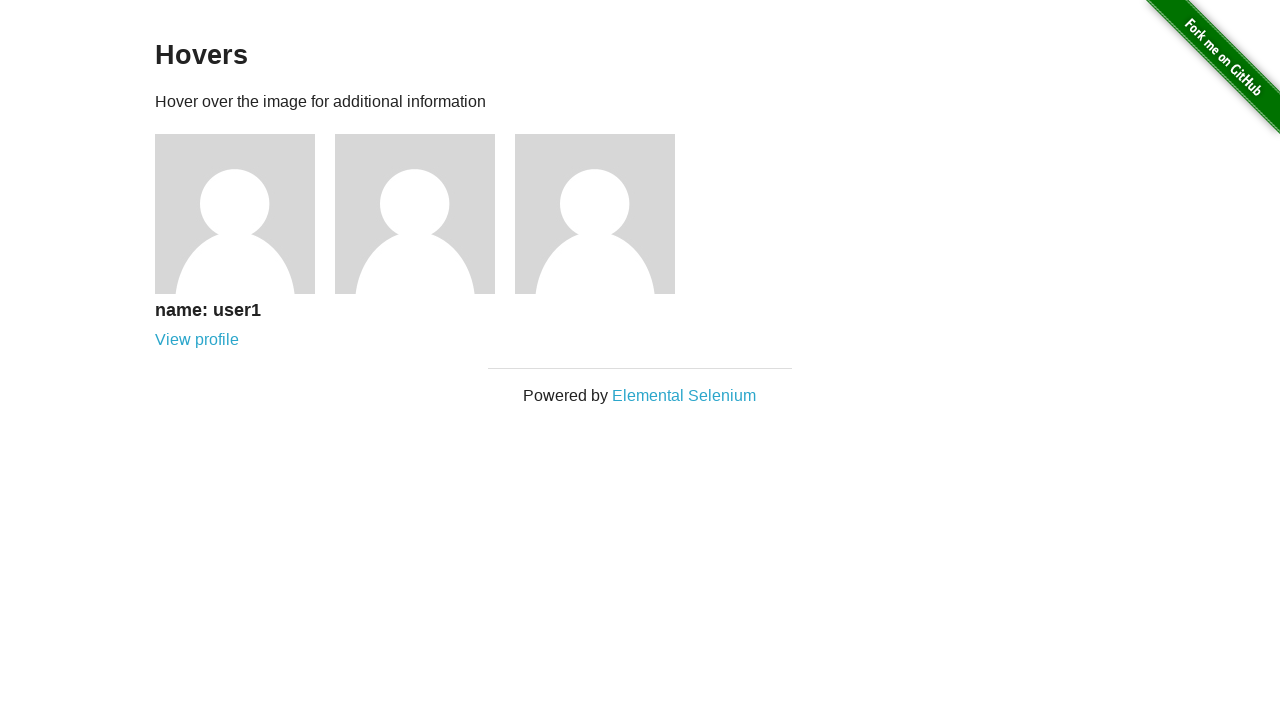

Verified that caption is visible after hover
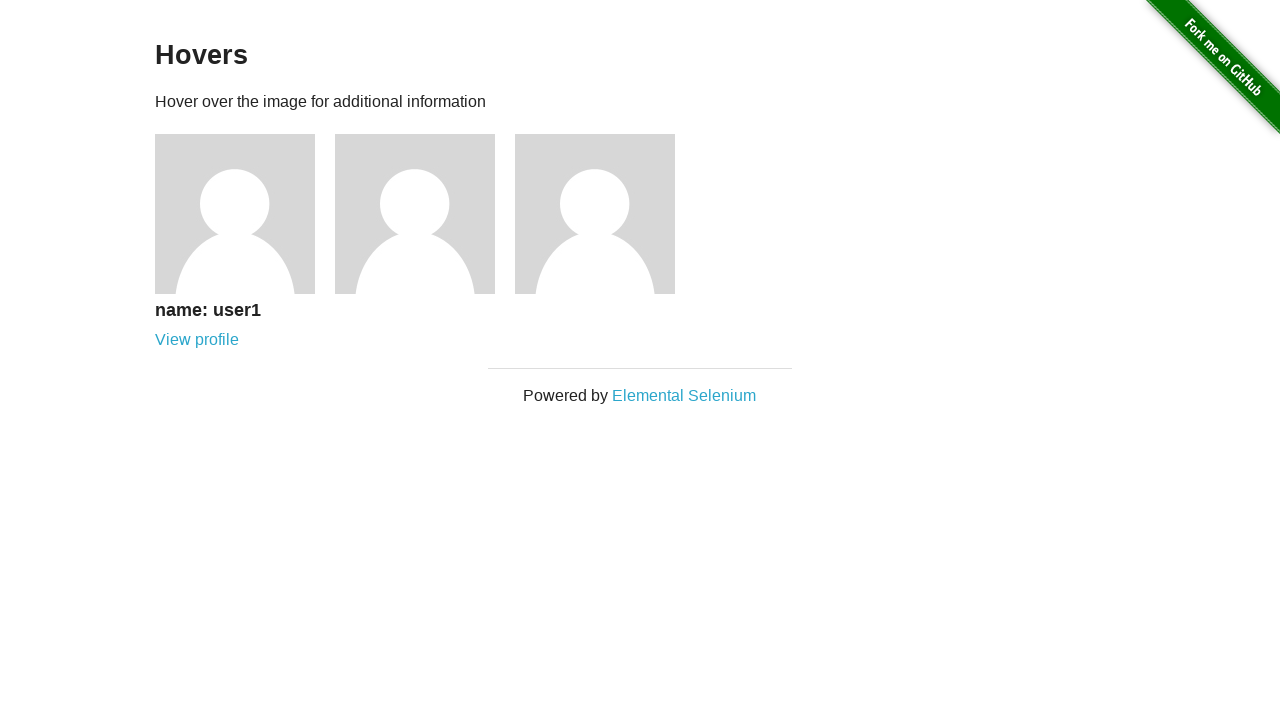

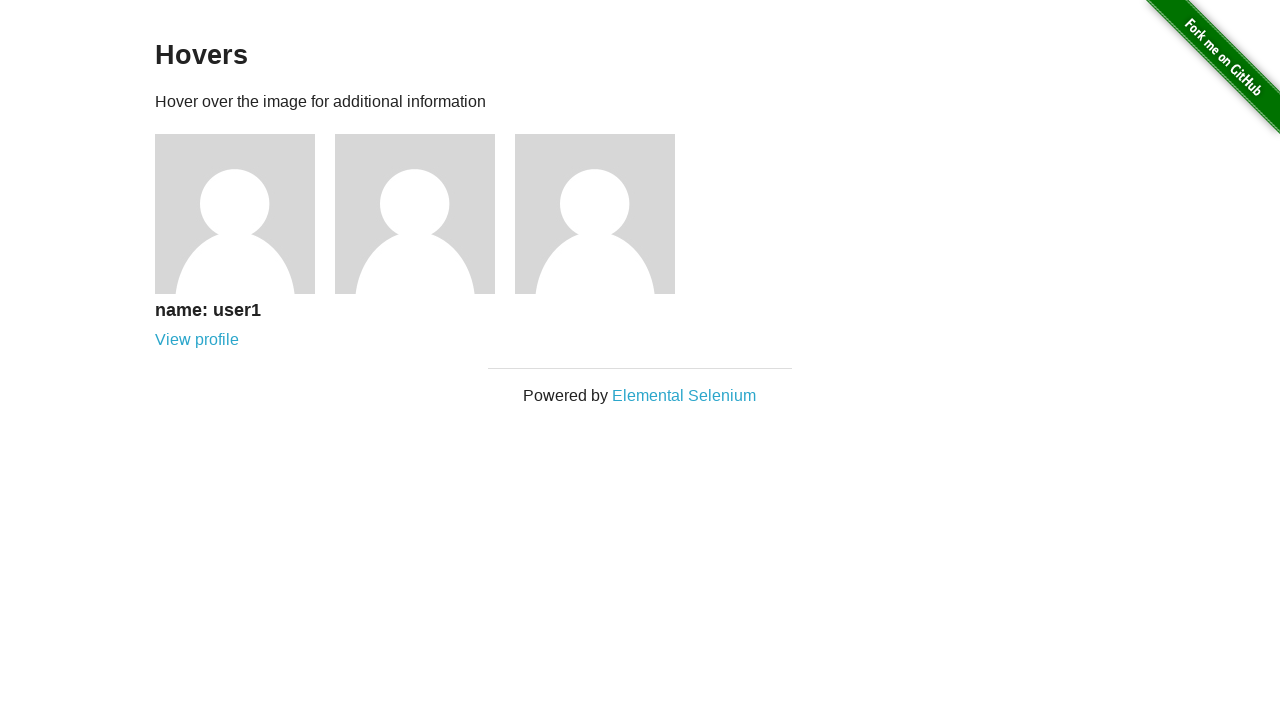